Demonstrates drag and drop action from draggable element to droppable target element

Starting URL: https://crossbrowsertesting.github.io/drag-and-drop

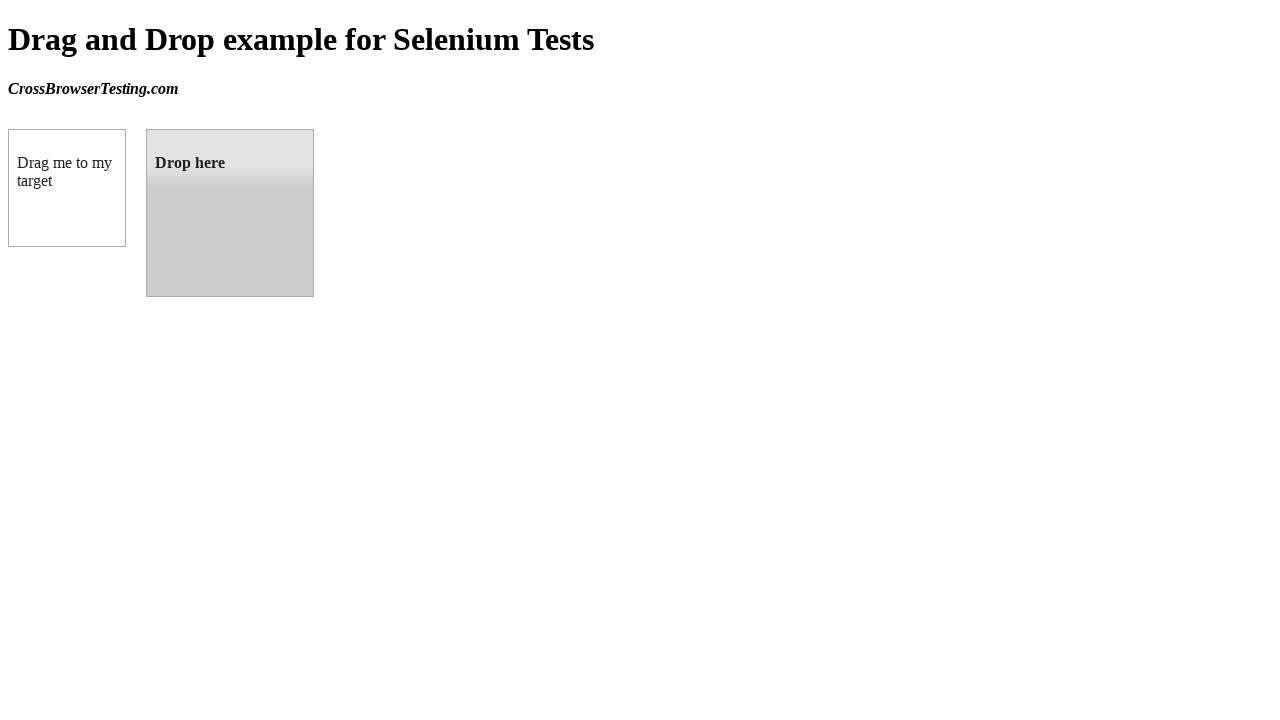

Located draggable element
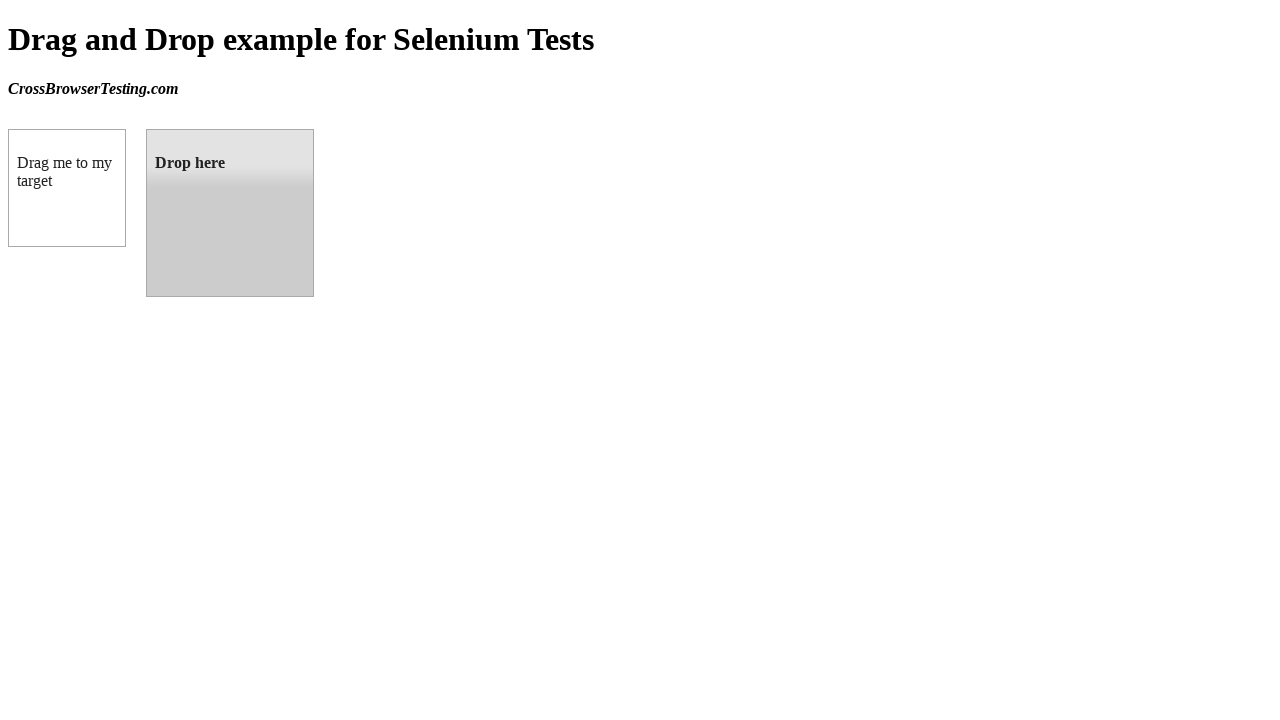

Located droppable target element
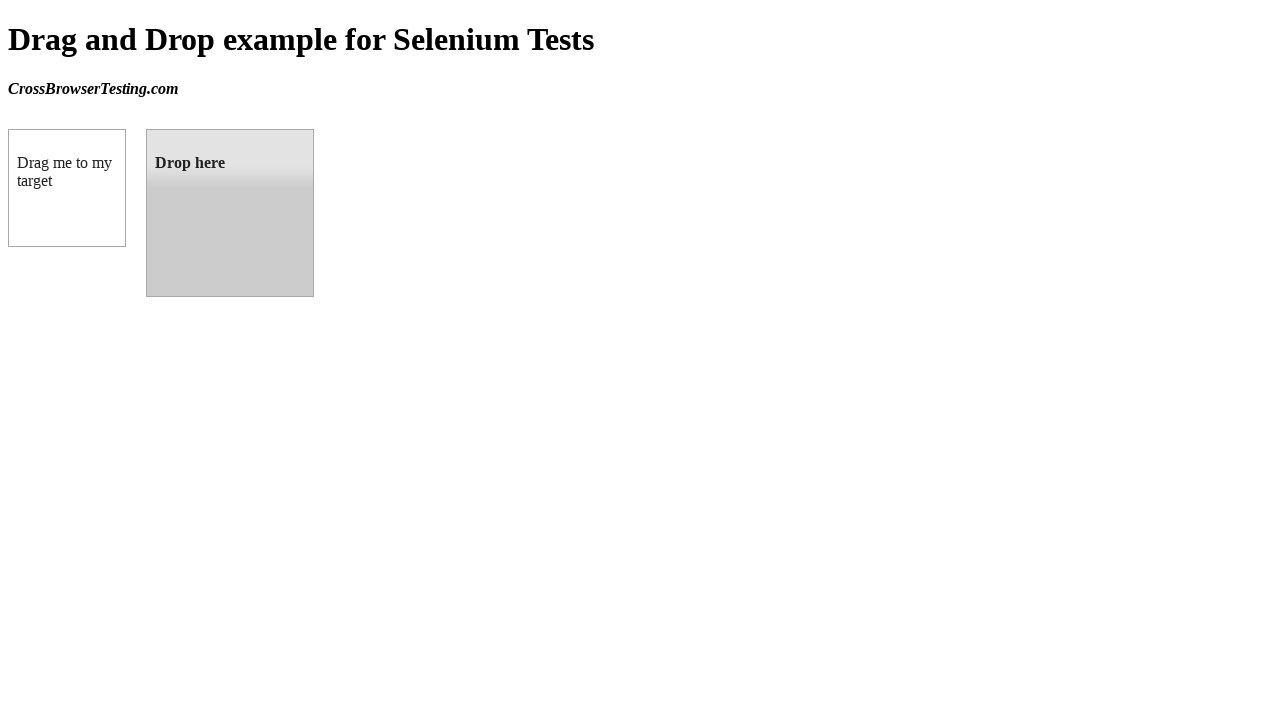

Dragged element to droppable target at (230, 213)
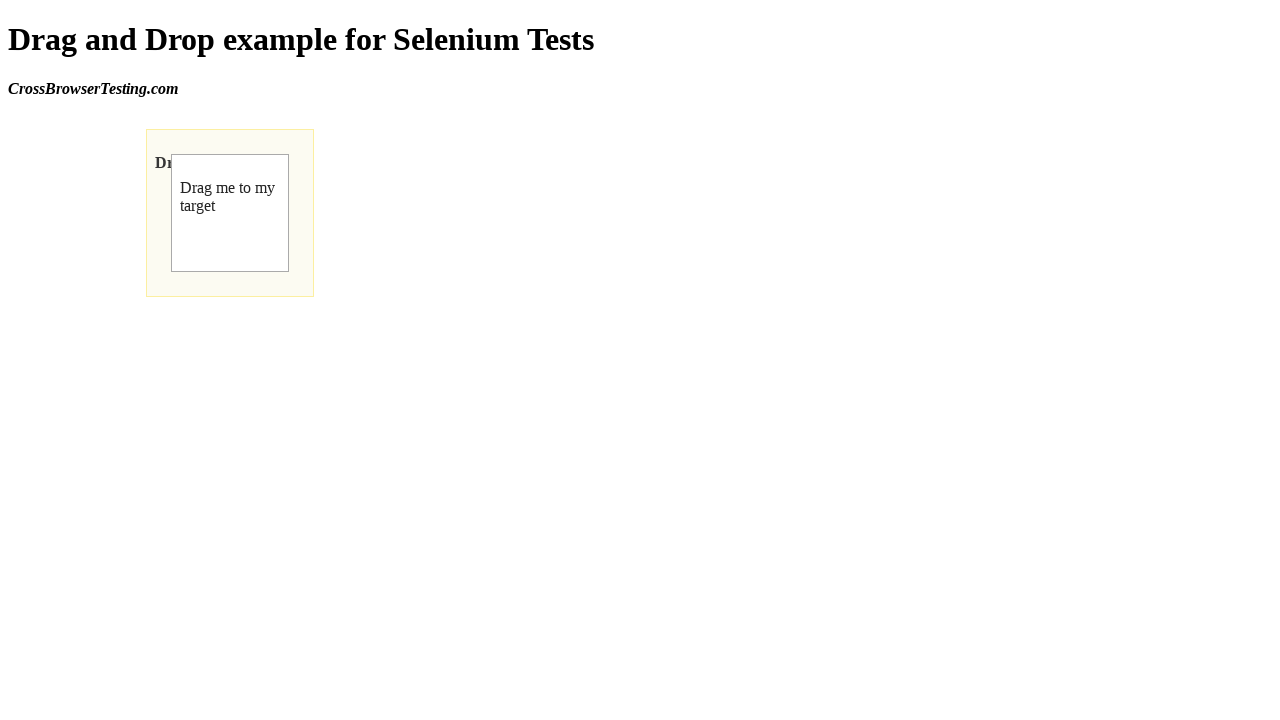

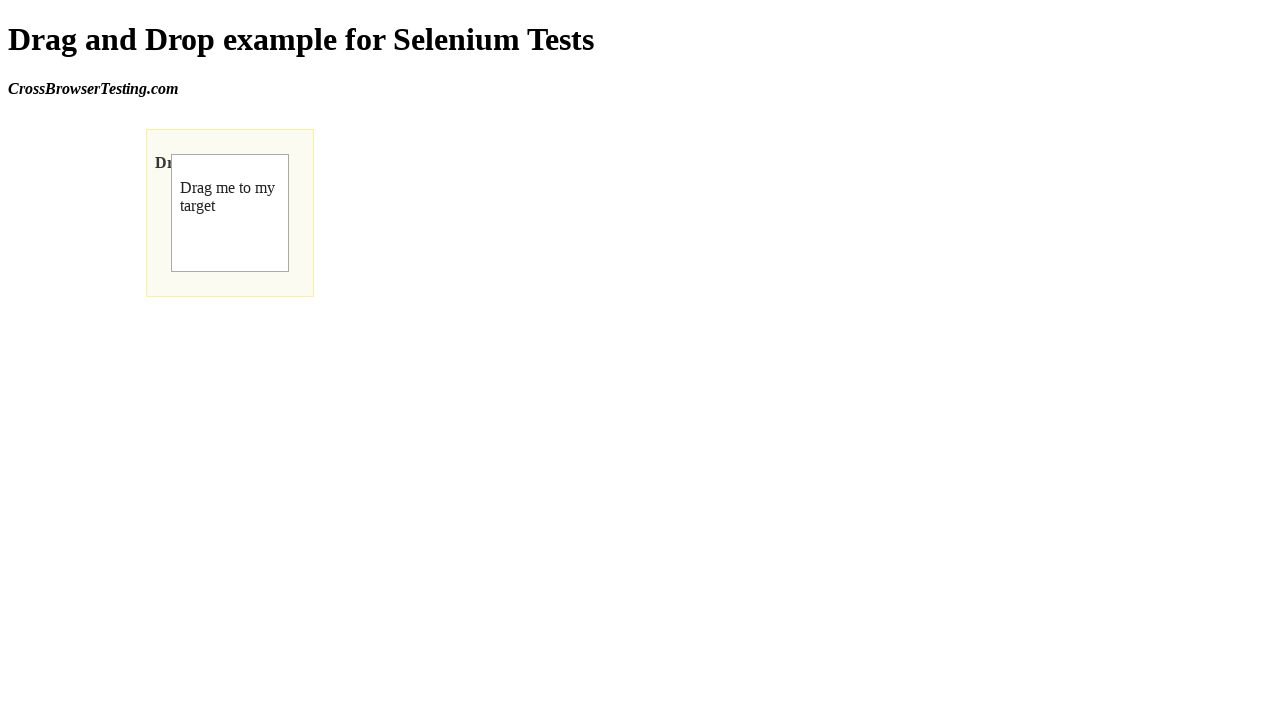